Adds multiple projects to a project management application by opening a modal form, filling in project details, and submitting each project

Starting URL: https://rbalves.github.io/app-automacao-selenium-api-github/

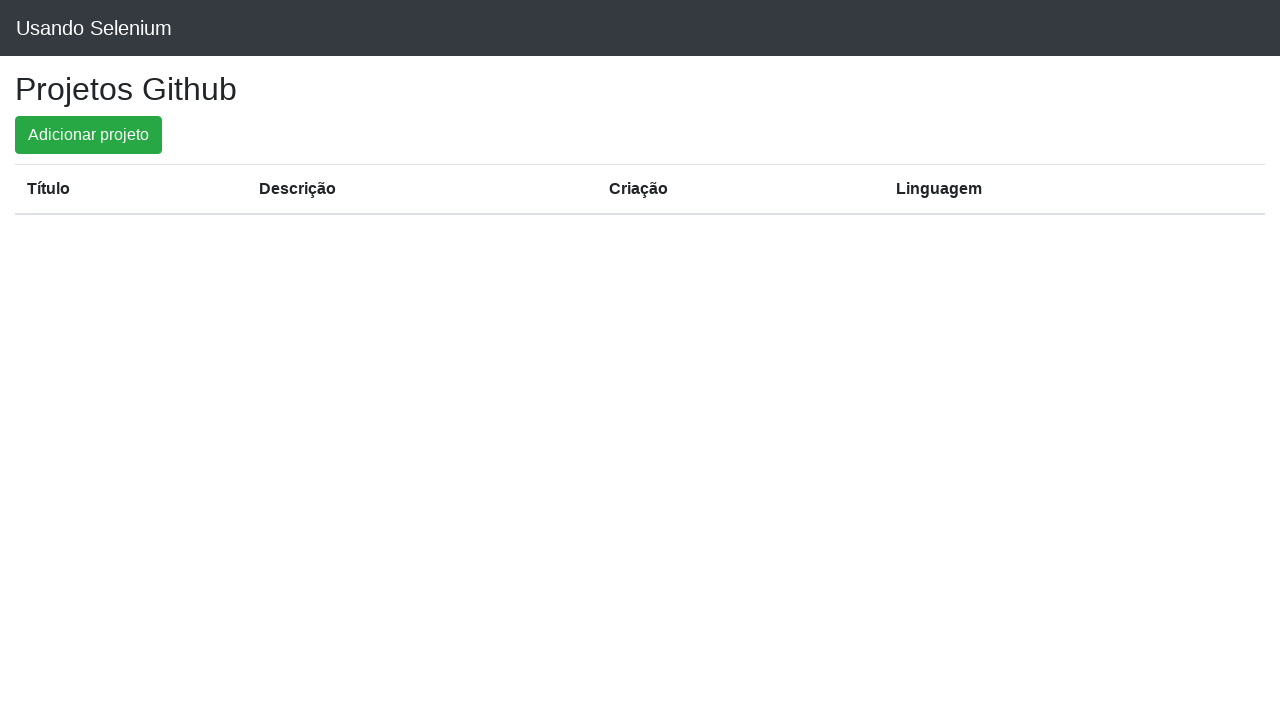

Clicked button to open modal for adding project 'Web Scraper Tool' at (88, 135) on xpath=//button[@id="btn_open_modal"]
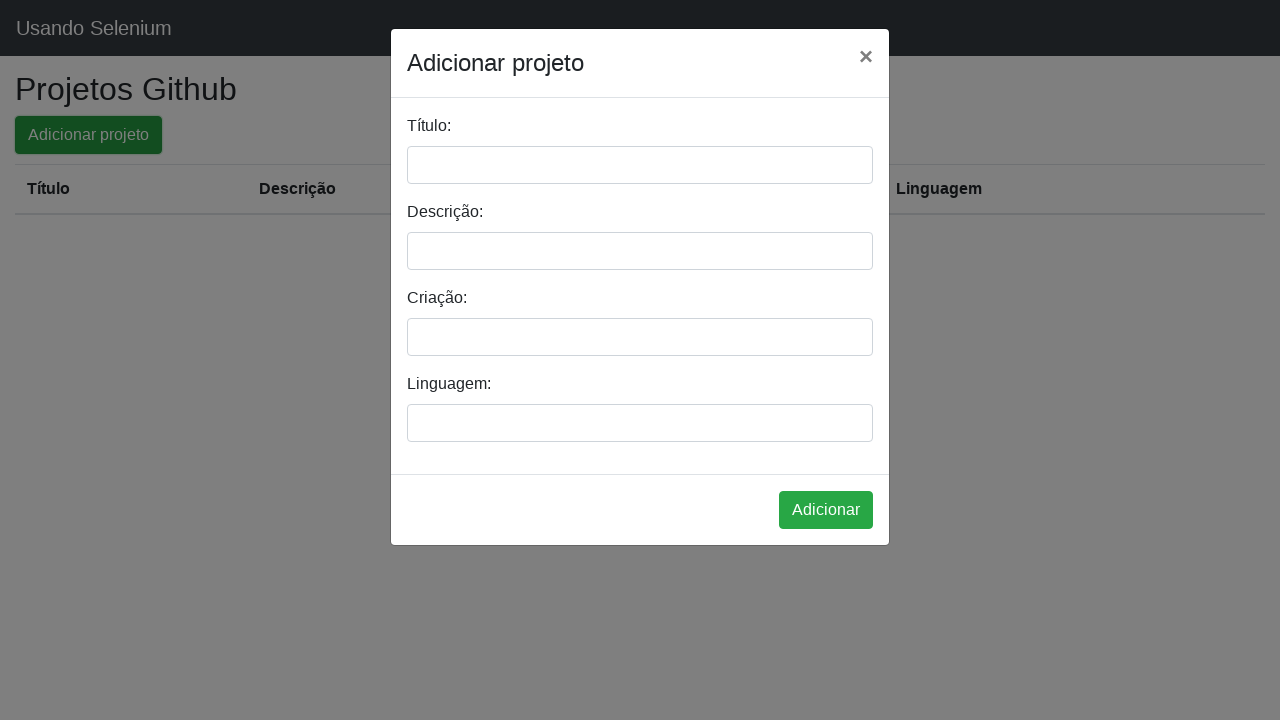

Filled project title field with 'Web Scraper Tool' on //input[@id="input-titulo"]
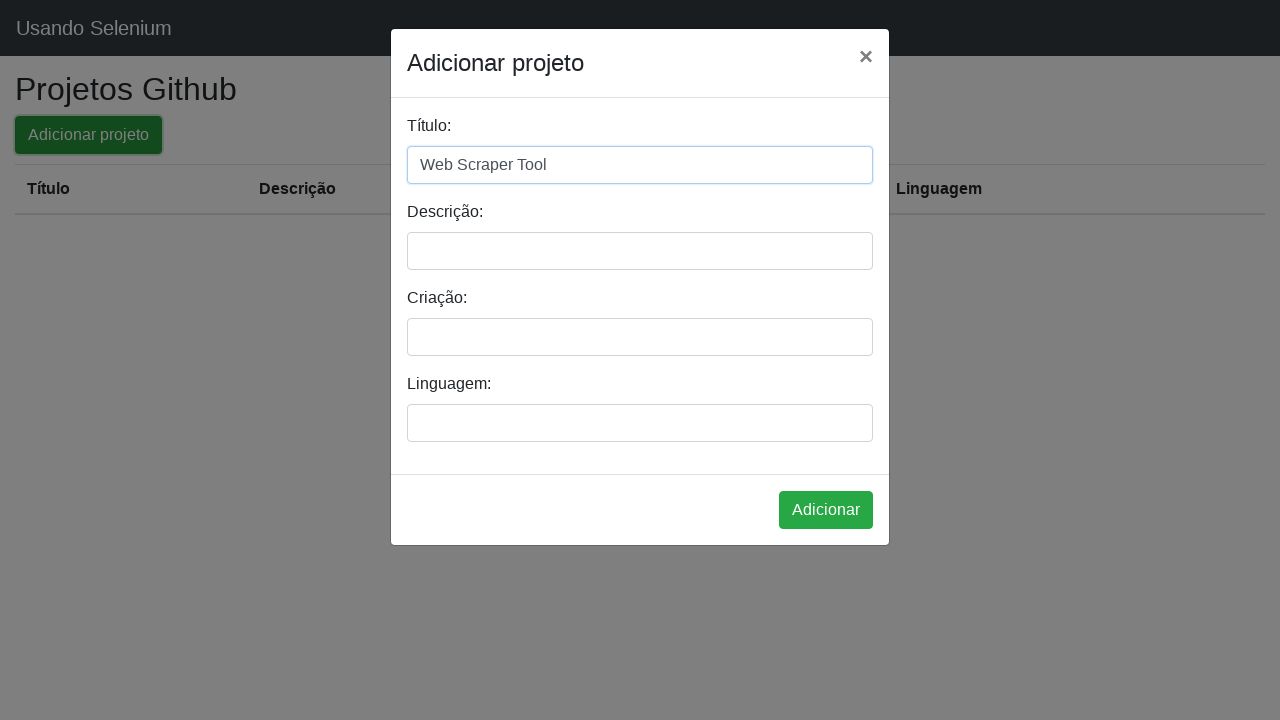

Filled project description field with 'A Python-based web scraping utility for data extraction' on //input[@id="input-descricao"]
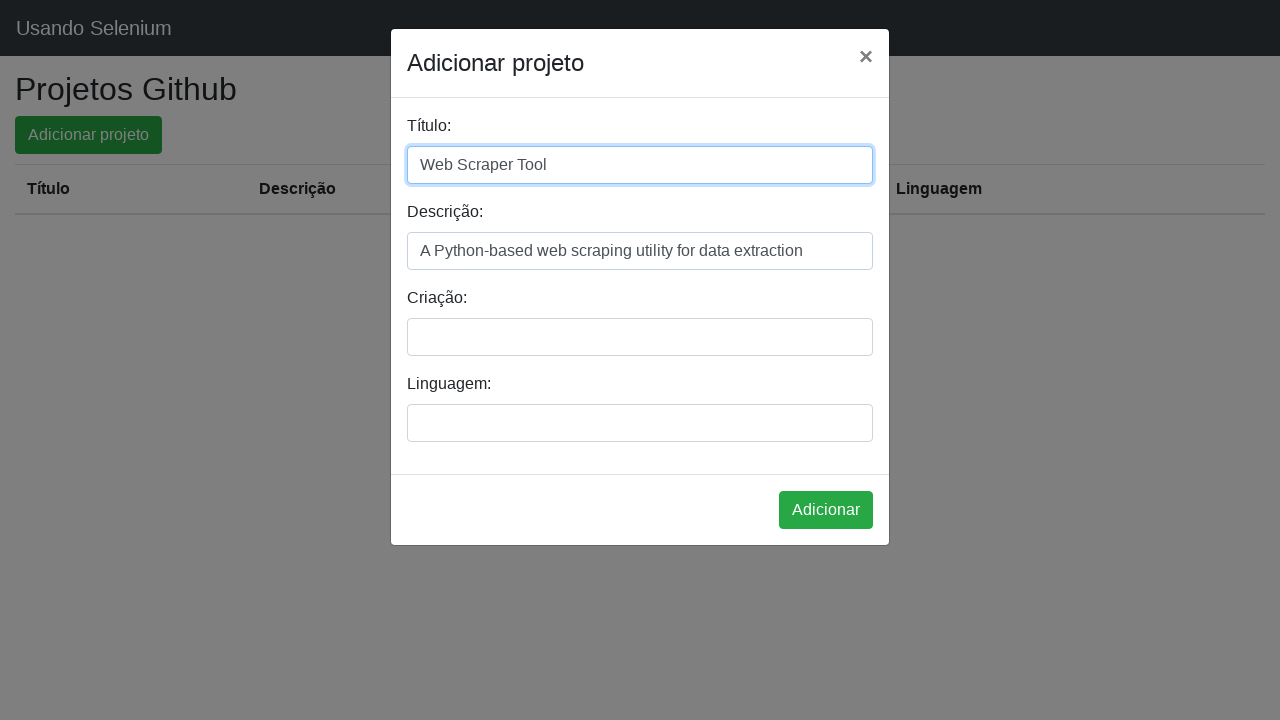

Filled project creation date field with '2024-03-15' on //input[@id="input-criacao"]
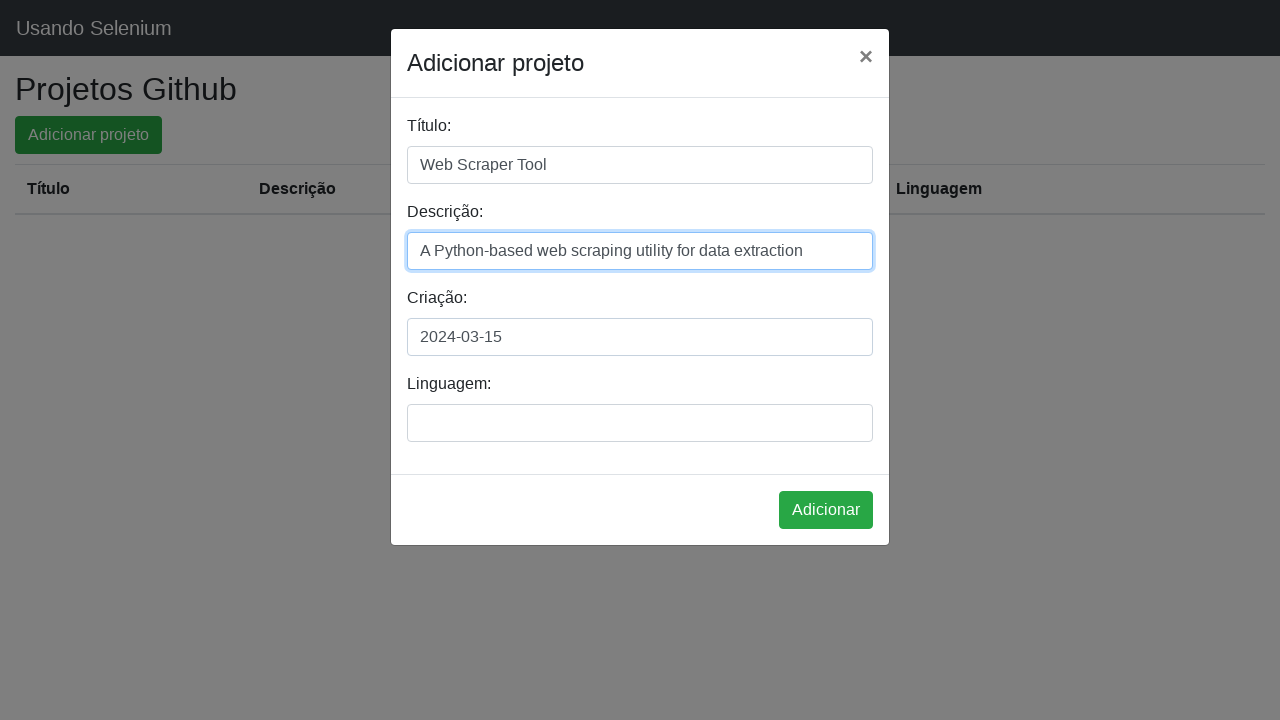

Filled project language field with 'Python' on //input[@id="input-linguagem"]
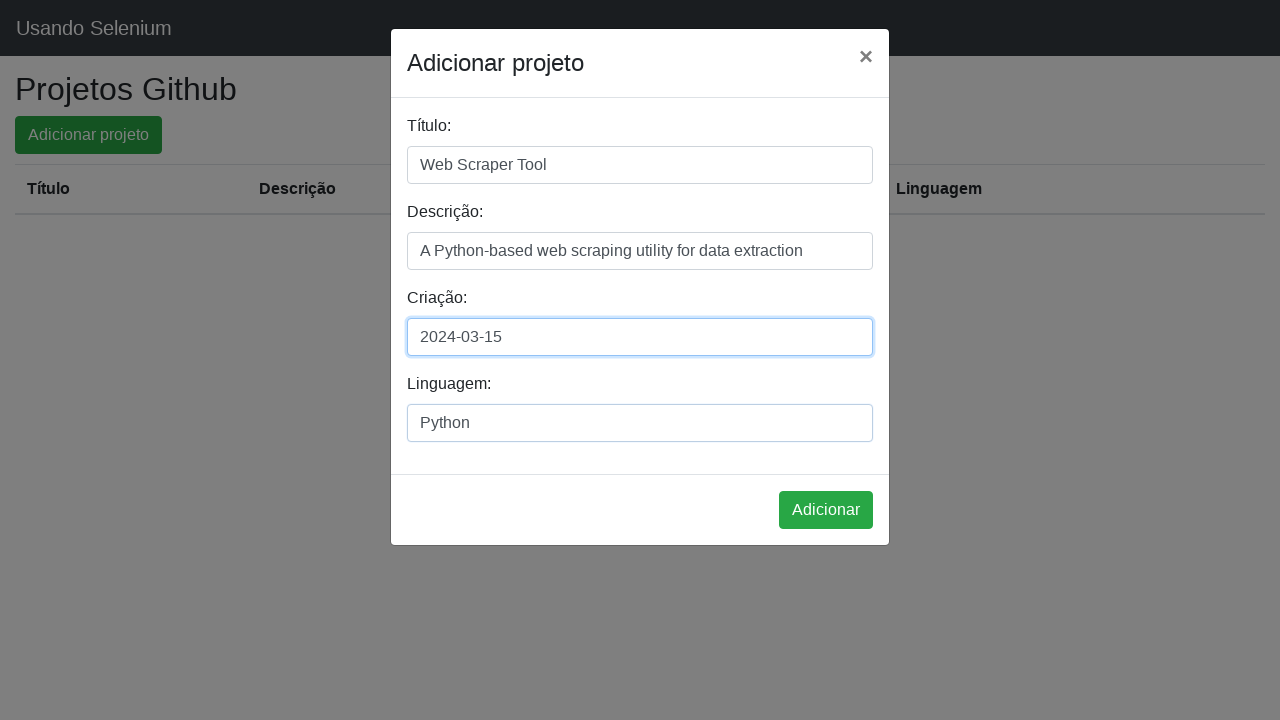

Clicked button to submit project 'Web Scraper Tool' at (826, 510) on xpath=//button[@id="btn_add_projeto"]
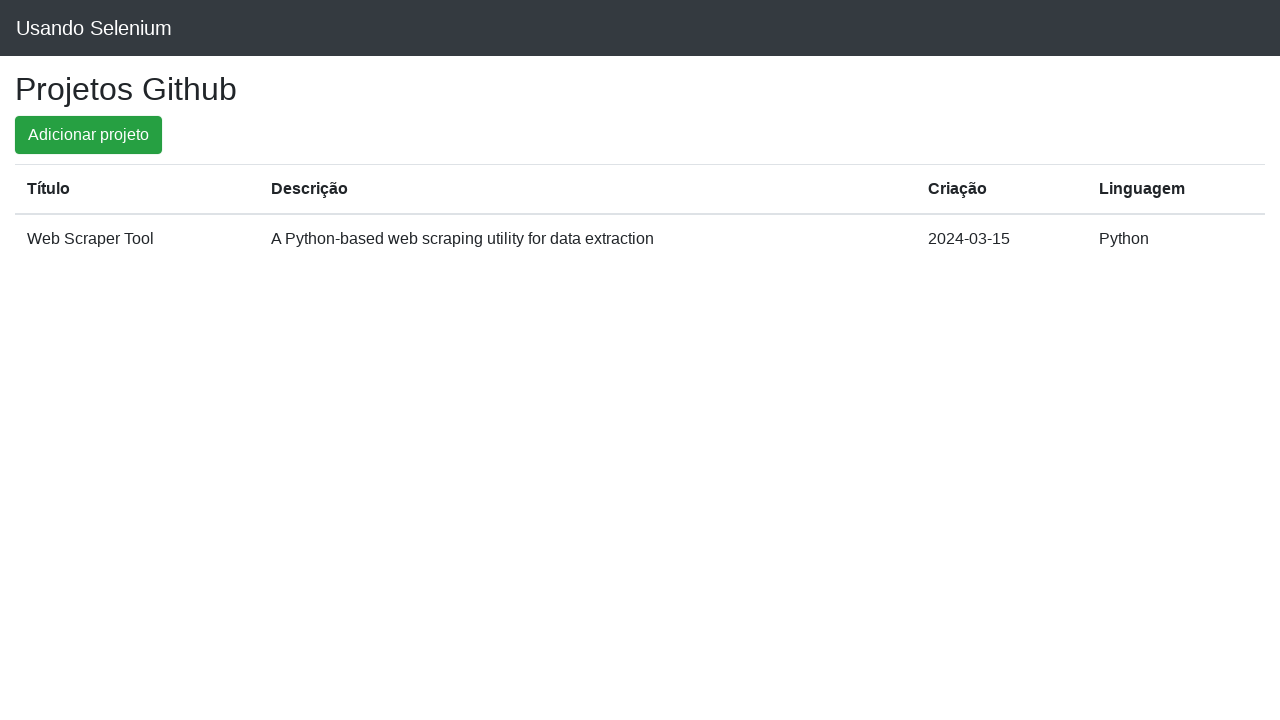

Clicked button to open modal for adding project 'Task Manager API' at (88, 135) on xpath=//button[@id="btn_open_modal"]
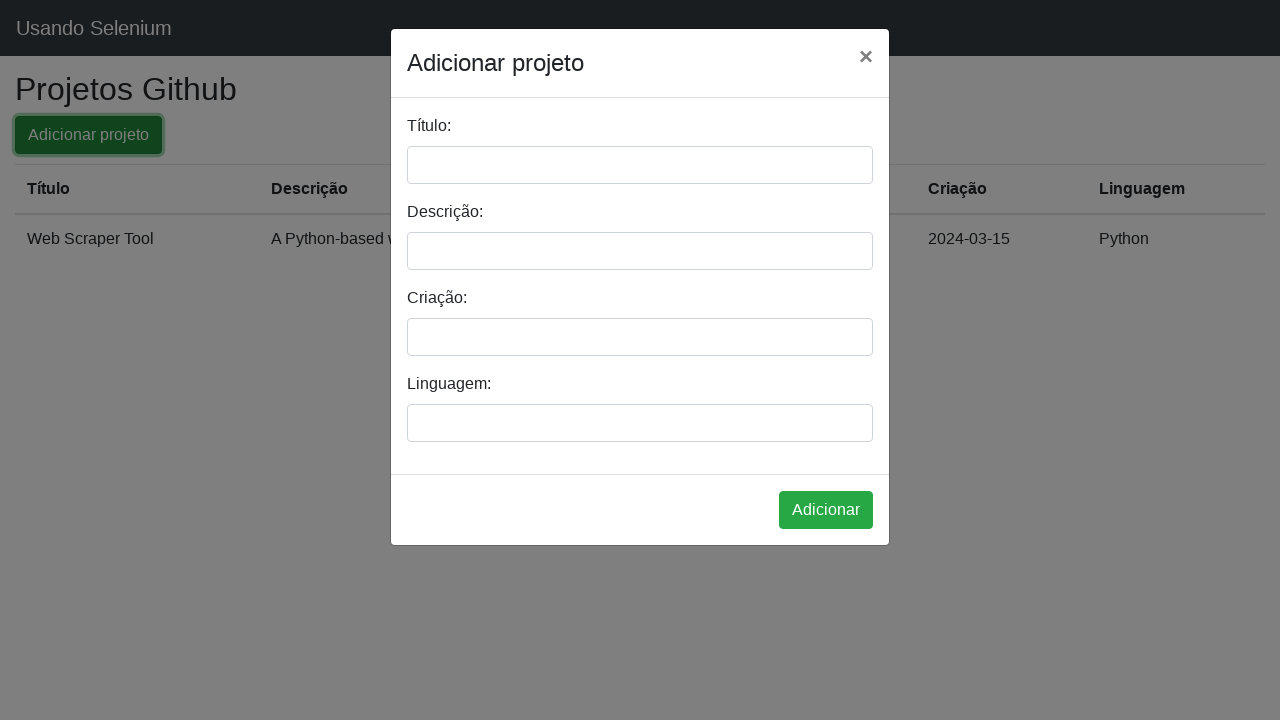

Filled project title field with 'Task Manager API' on //input[@id="input-titulo"]
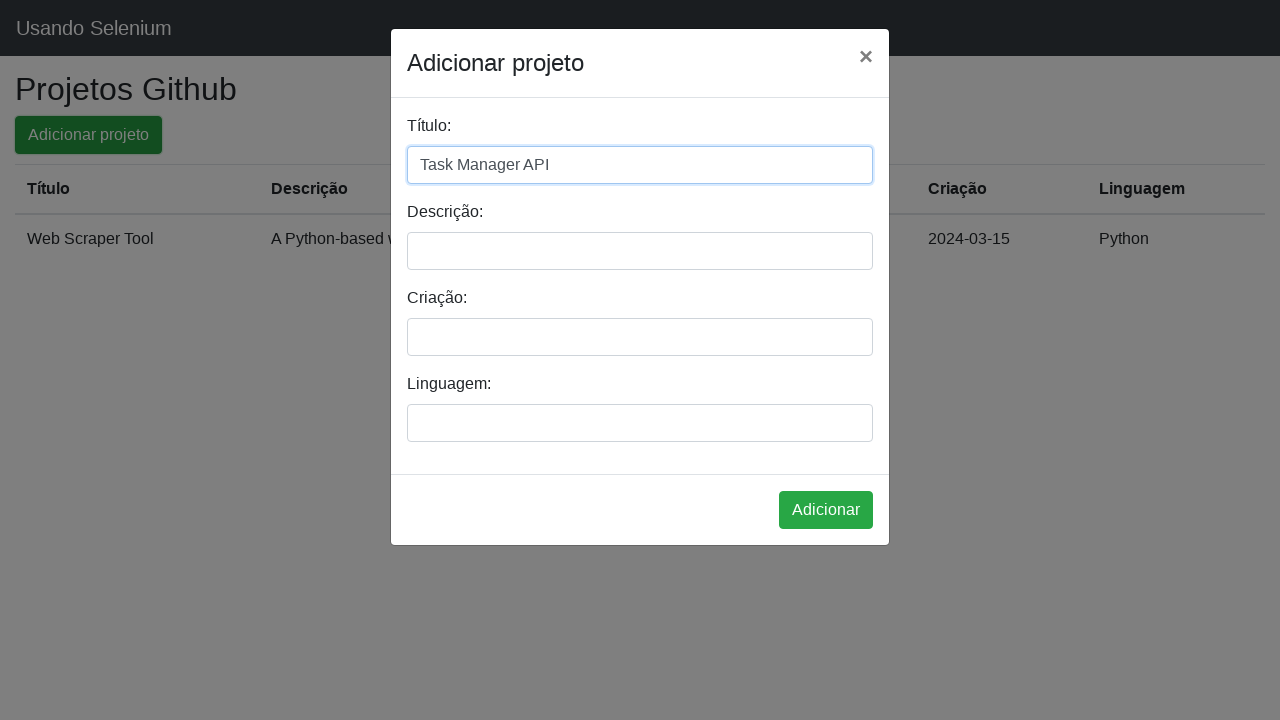

Filled project description field with 'RESTful API for managing tasks and projects' on //input[@id="input-descricao"]
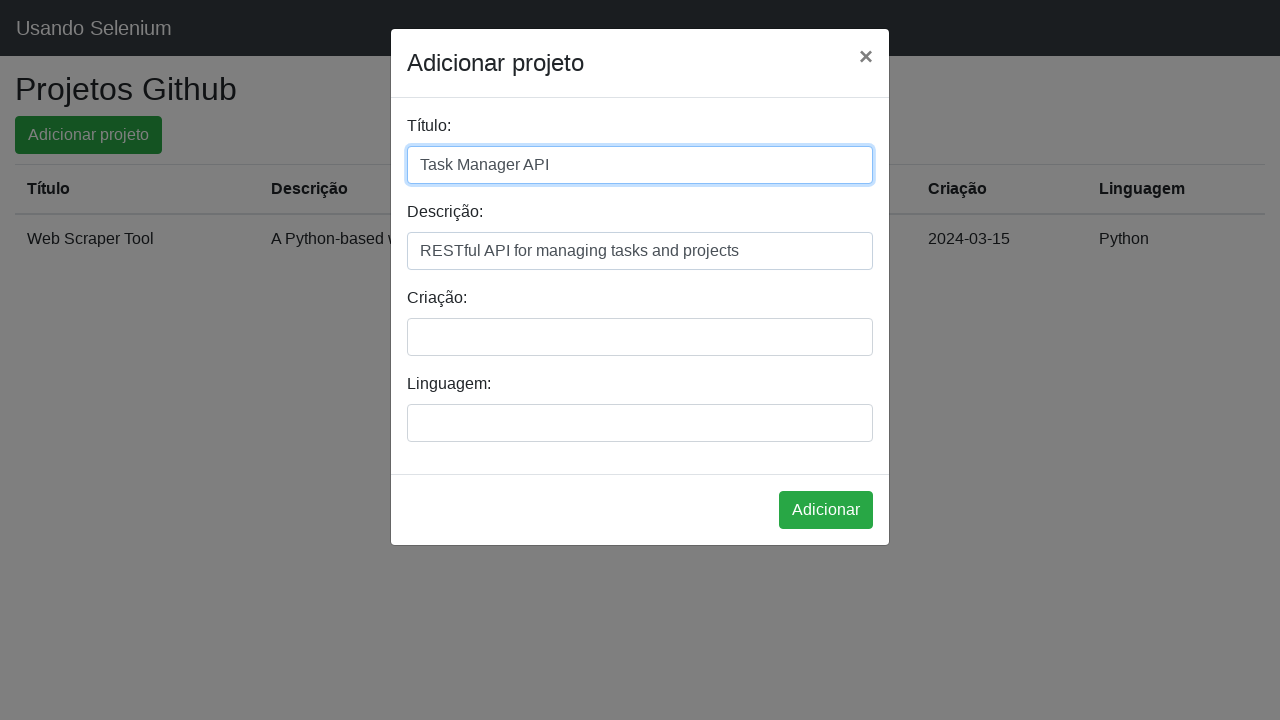

Filled project creation date field with '2024-02-28' on //input[@id="input-criacao"]
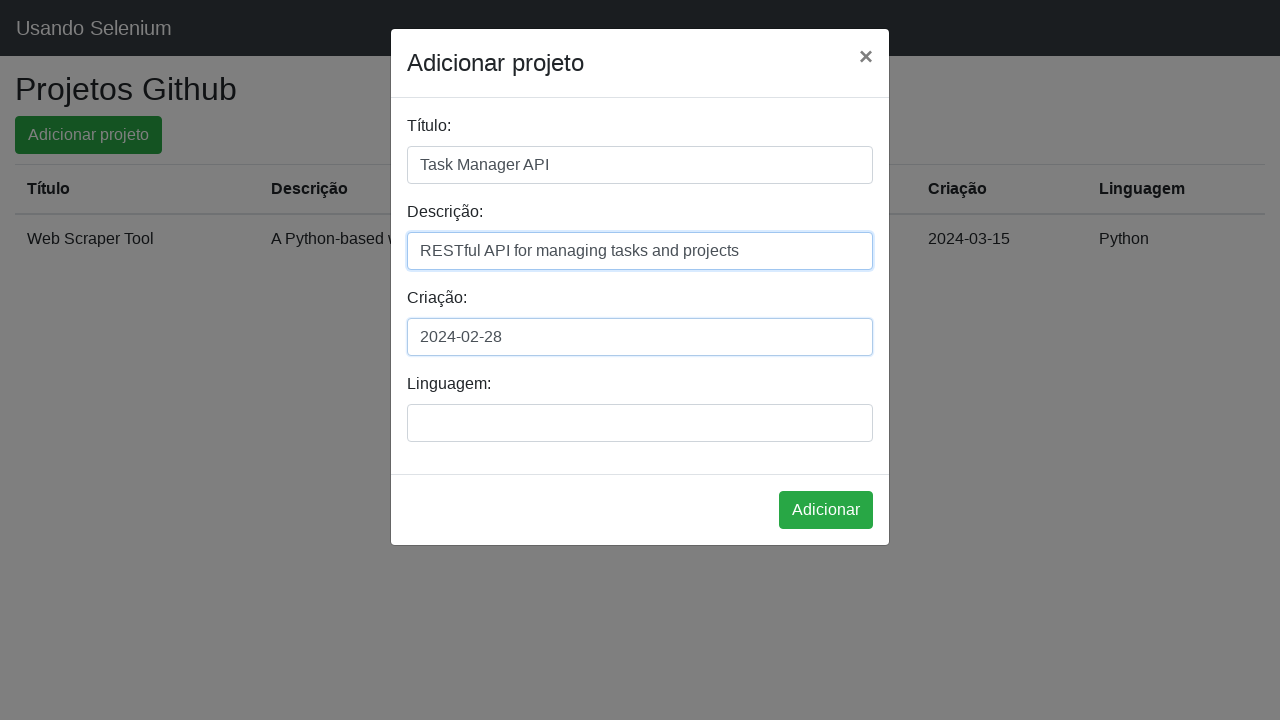

Filled project language field with 'JavaScript' on //input[@id="input-linguagem"]
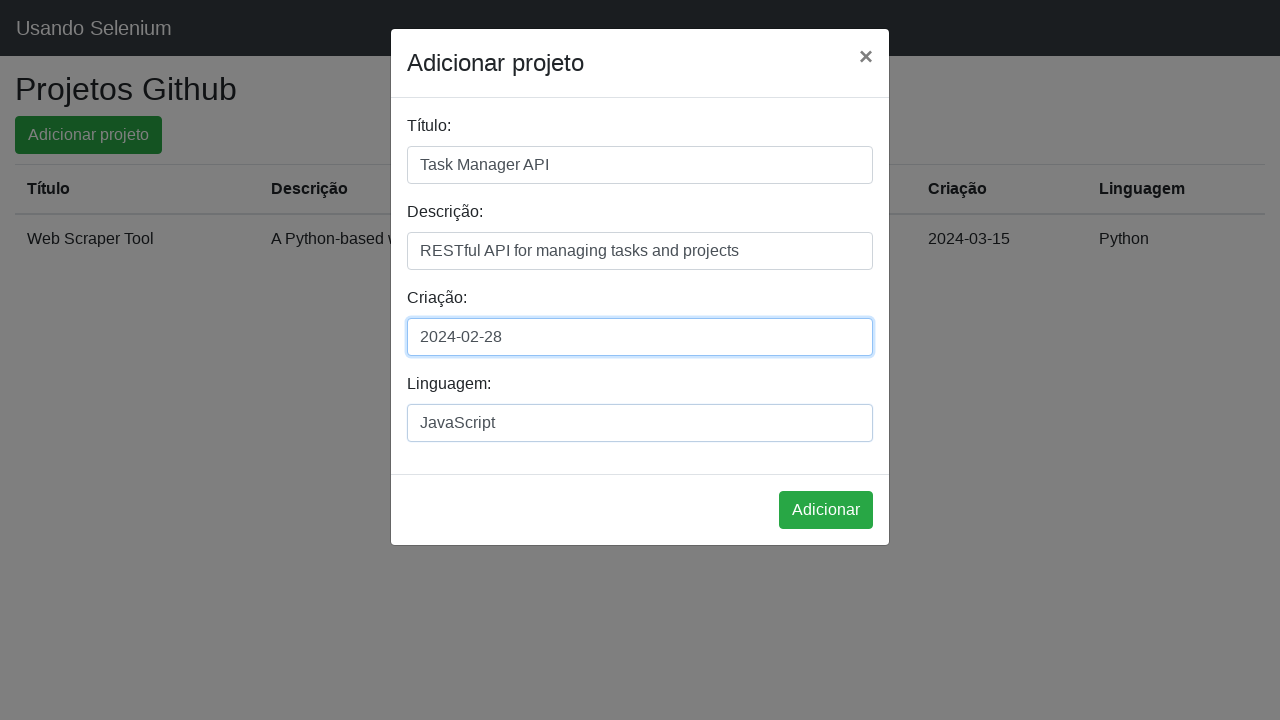

Clicked button to submit project 'Task Manager API' at (826, 510) on xpath=//button[@id="btn_add_projeto"]
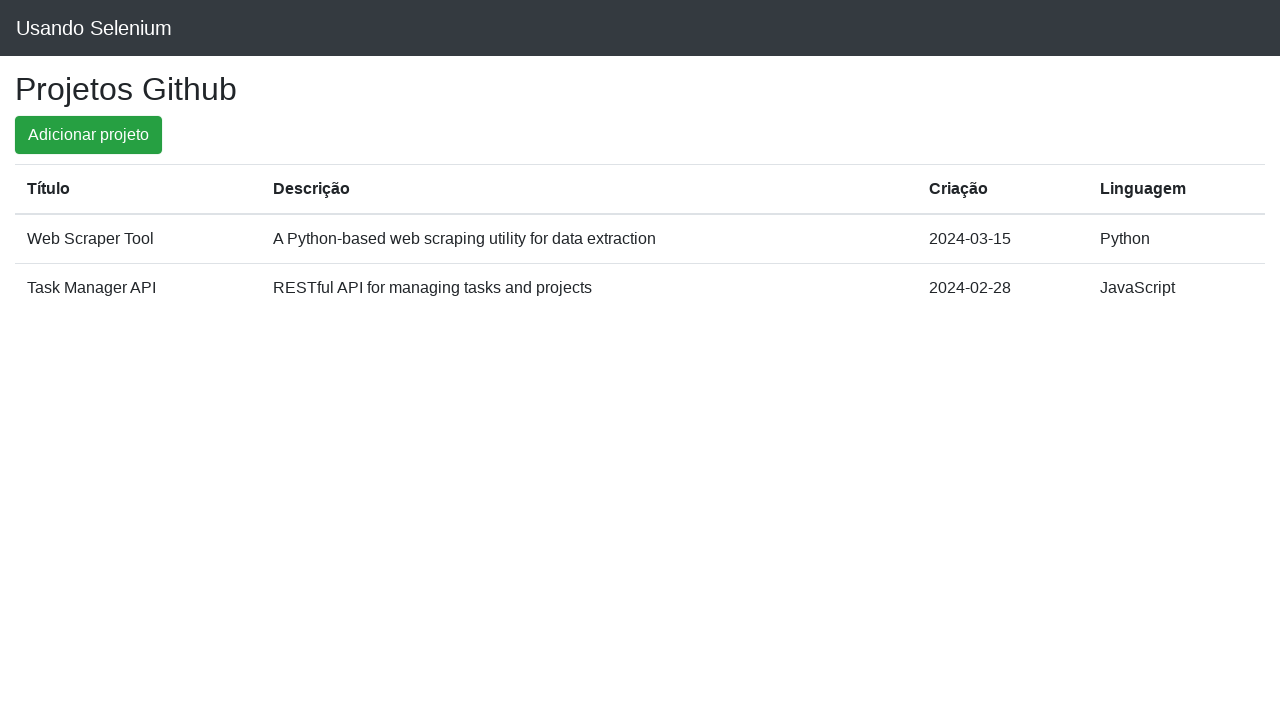

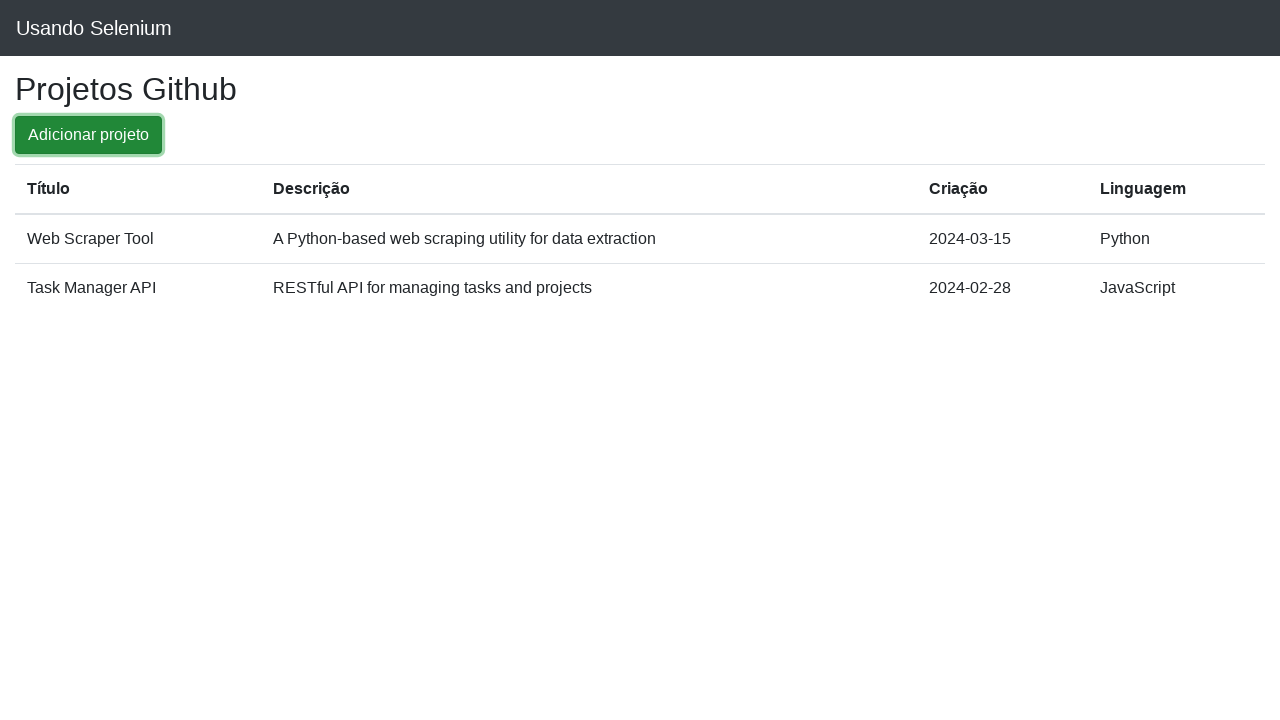